Verifies that the Top Deals link text is exactly "Top Deals"

Starting URL: https://rahulshettyacademy.com/seleniumPractise

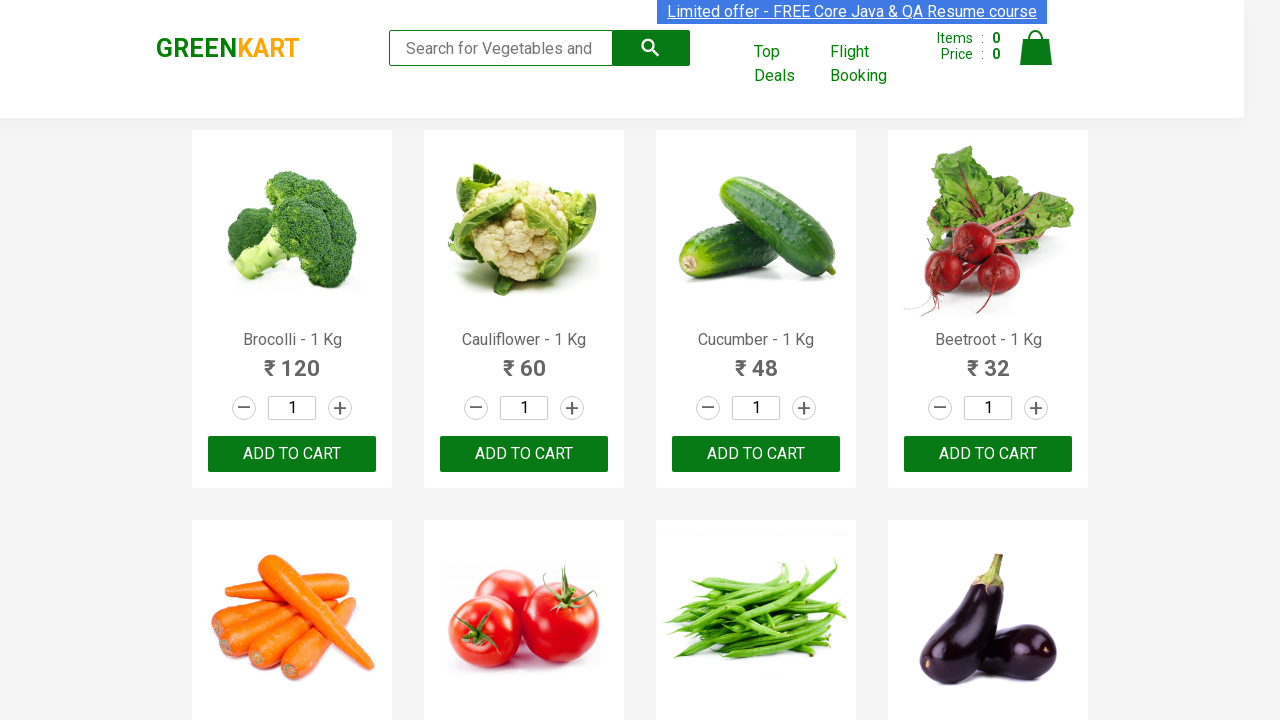

Navigated to https://rahulshettyacademy.com/seleniumPractise
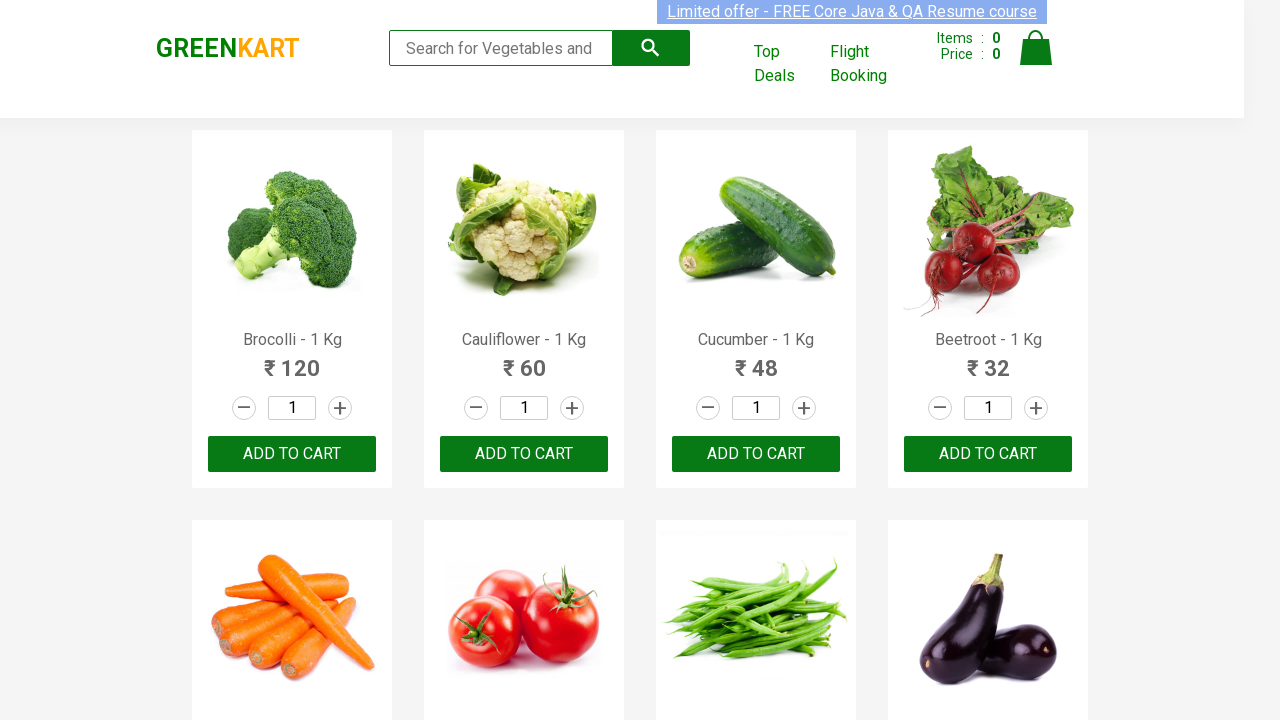

Retrieved text content from Top Deals link
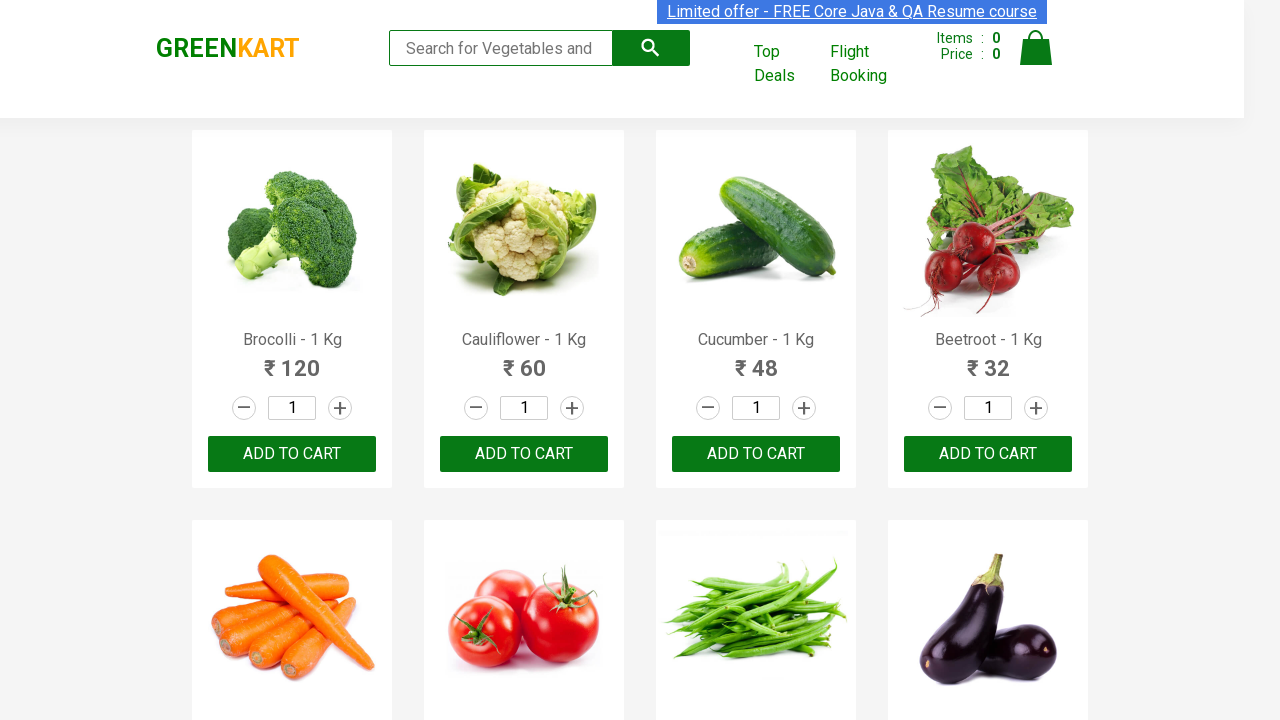

Verified Top Deals link text is exactly 'Top Deals'
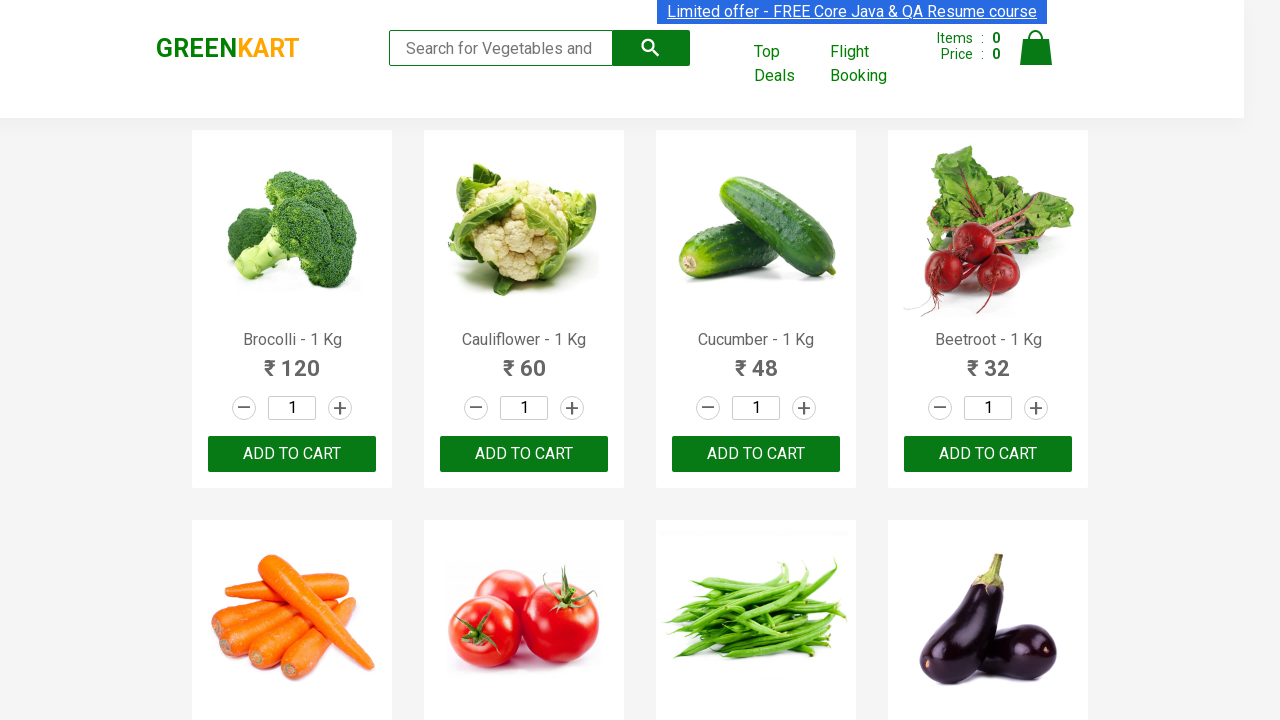

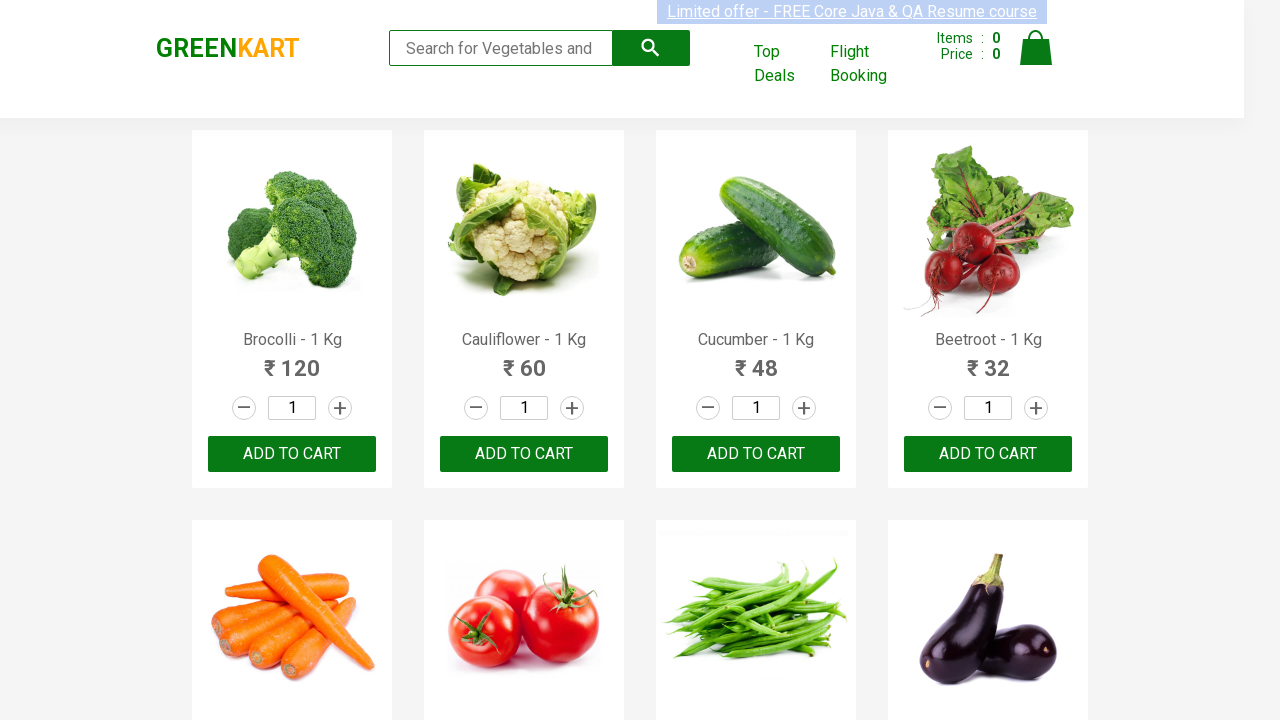